Tests keyboard key press functionality by sending various special keys (Backspace, Escape, Space, Delete, Enter) and verifying the page displays the correct key press result.

Starting URL: https://the-internet.herokuapp.com/key_presses

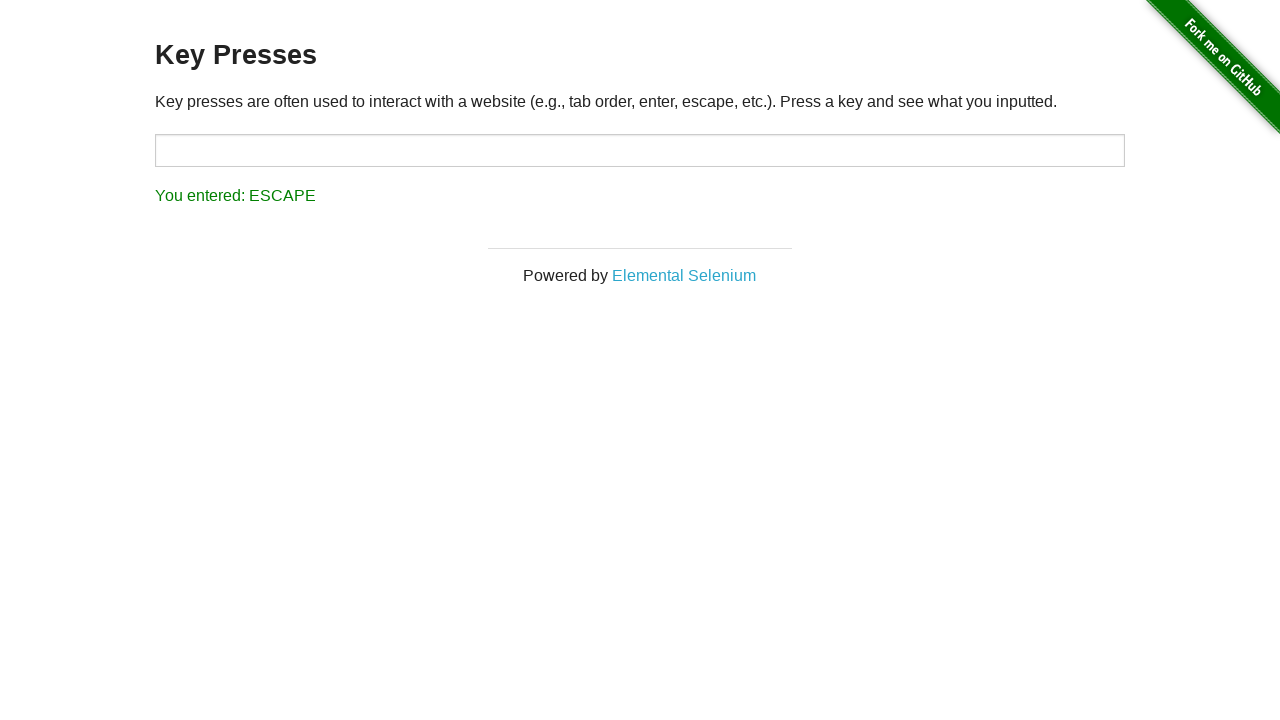

Pressed Backspace key
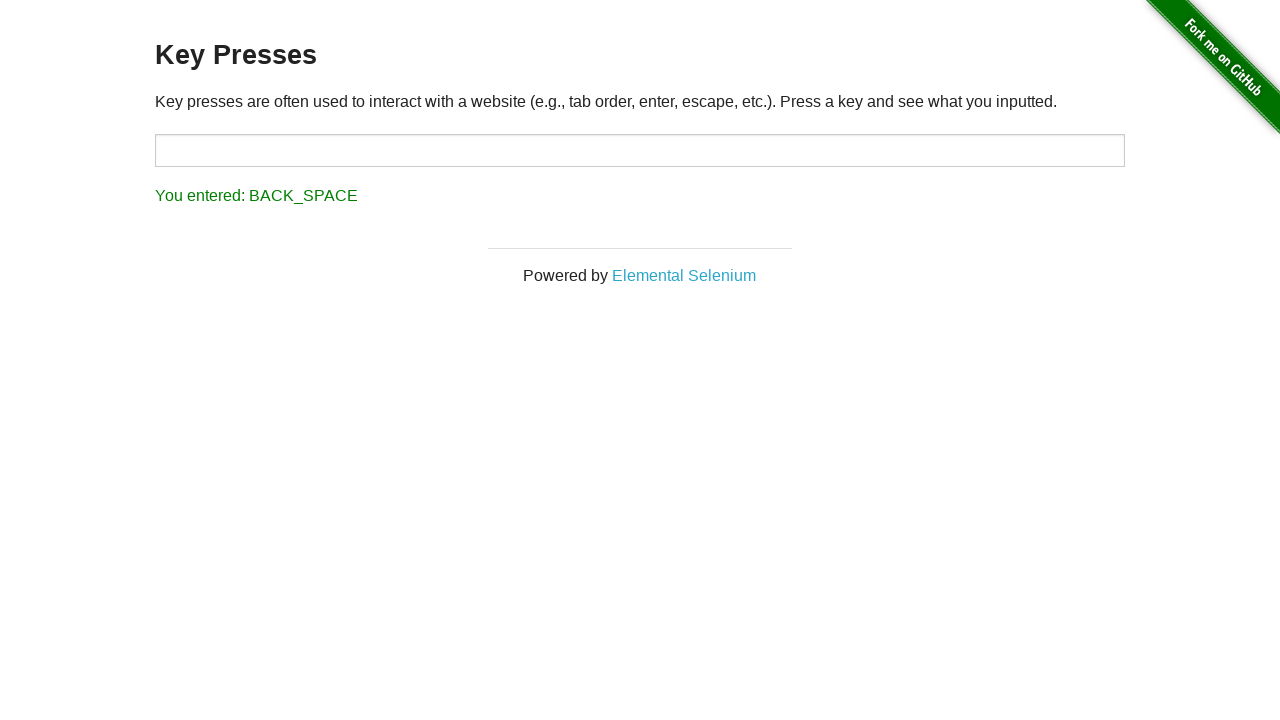

Result element loaded after Backspace key press
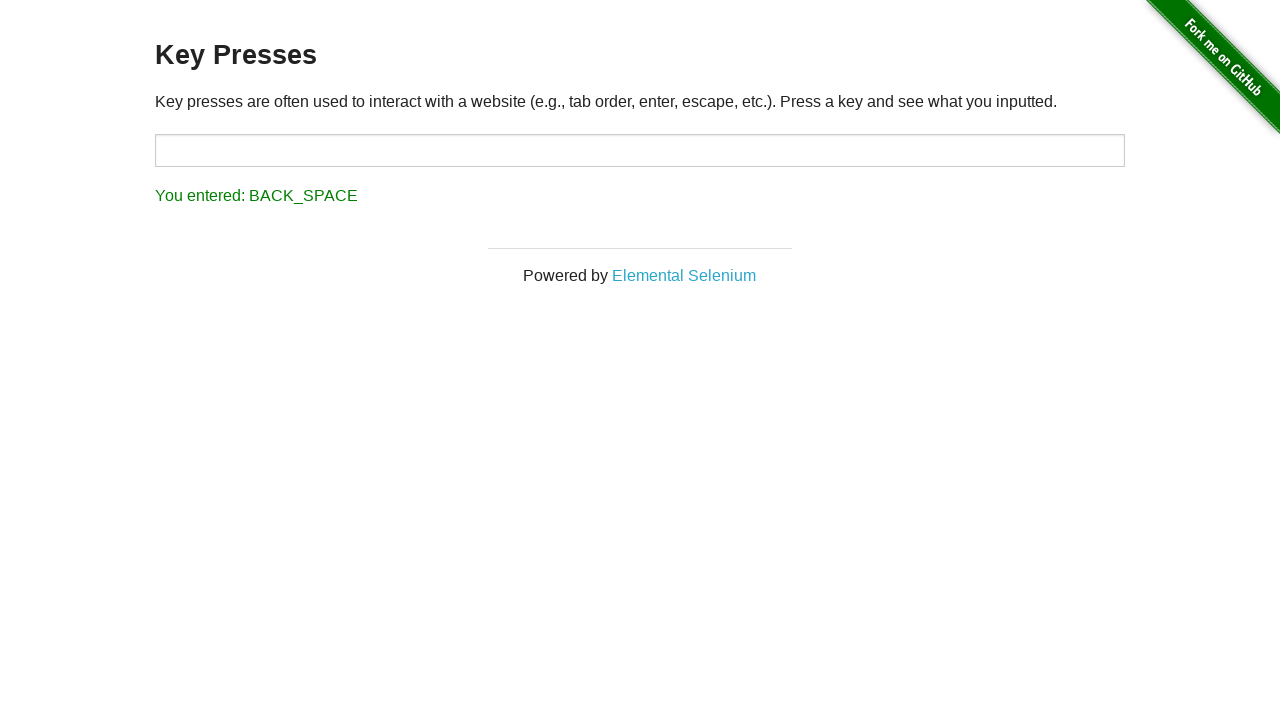

Pressed Escape key
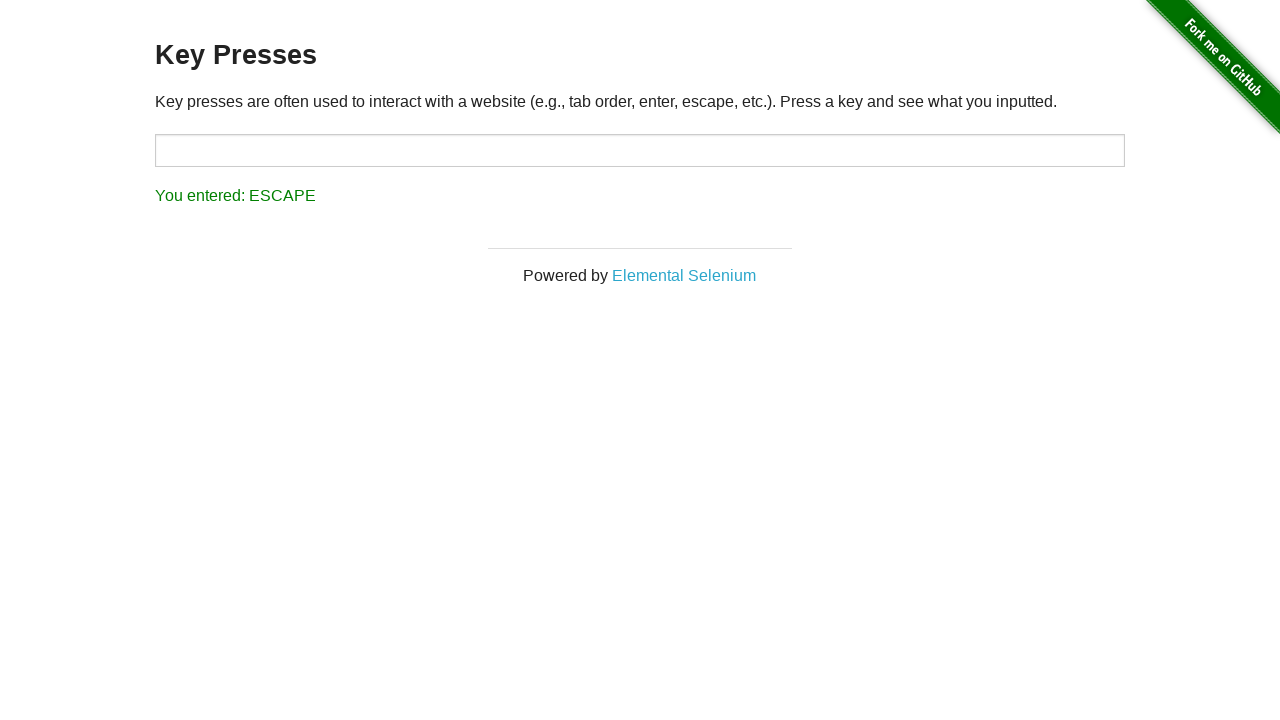

Result element loaded after Escape key press
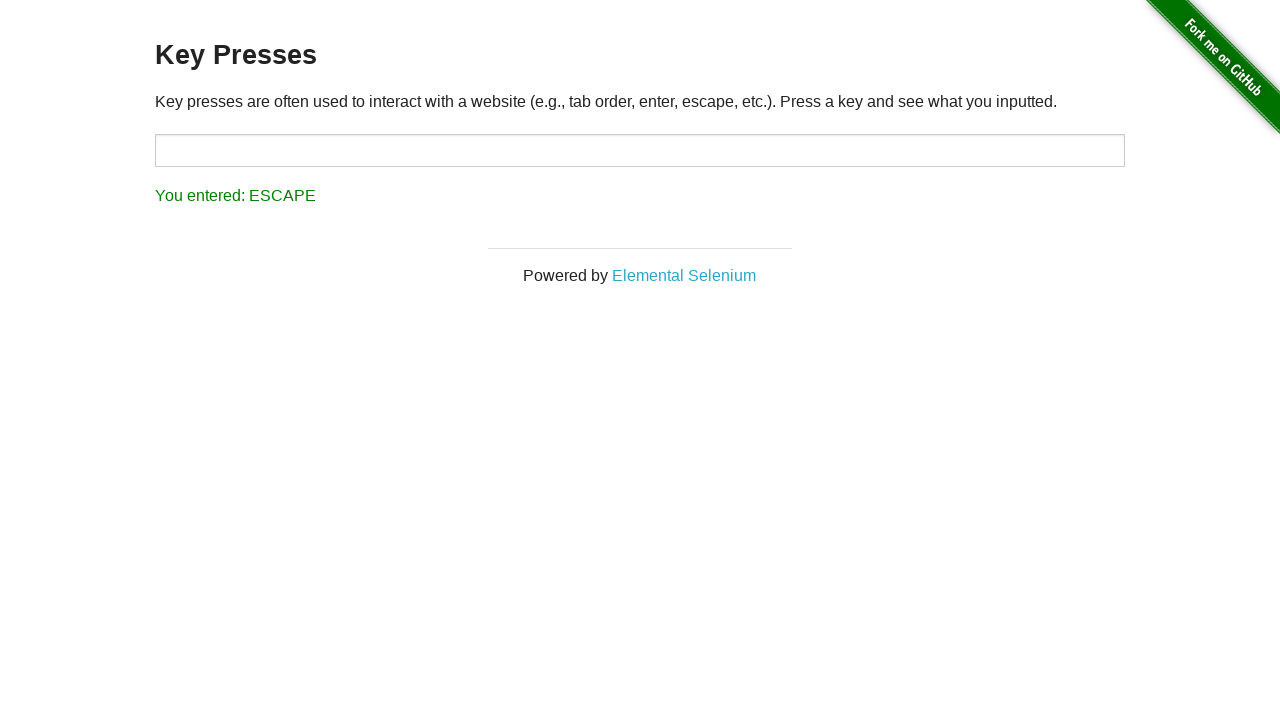

Pressed Space key
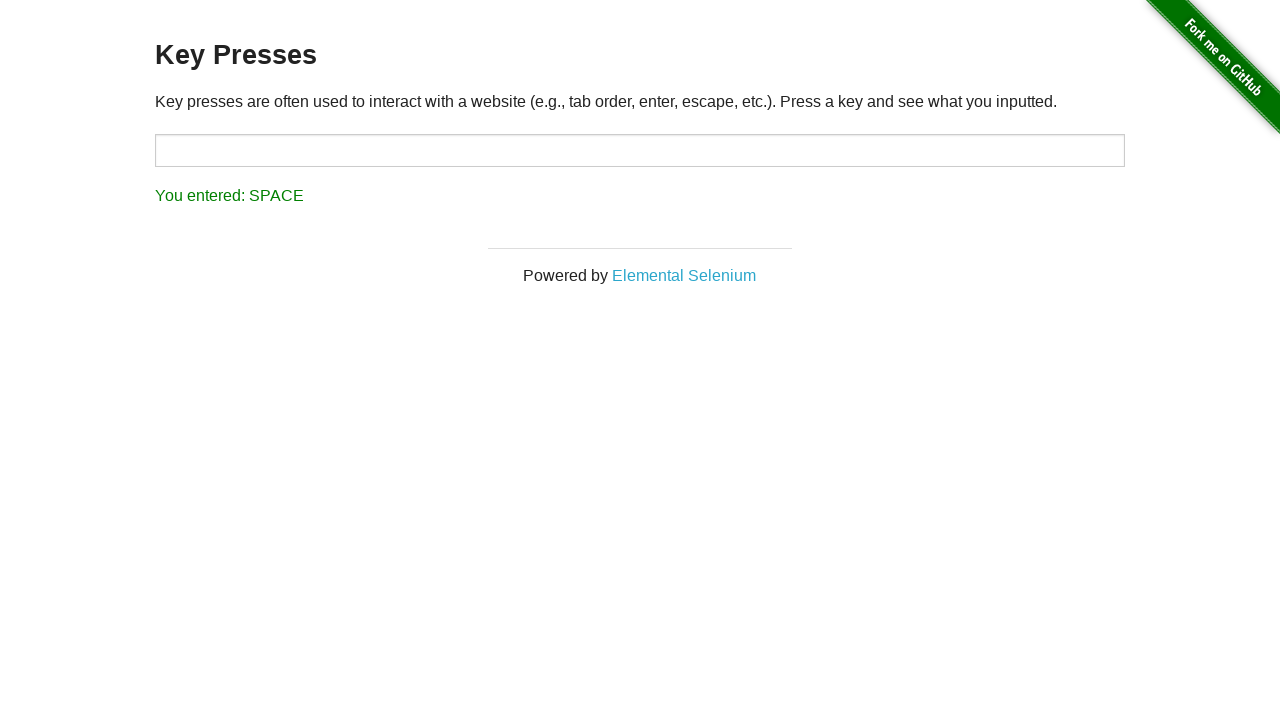

Result element loaded after Space key press
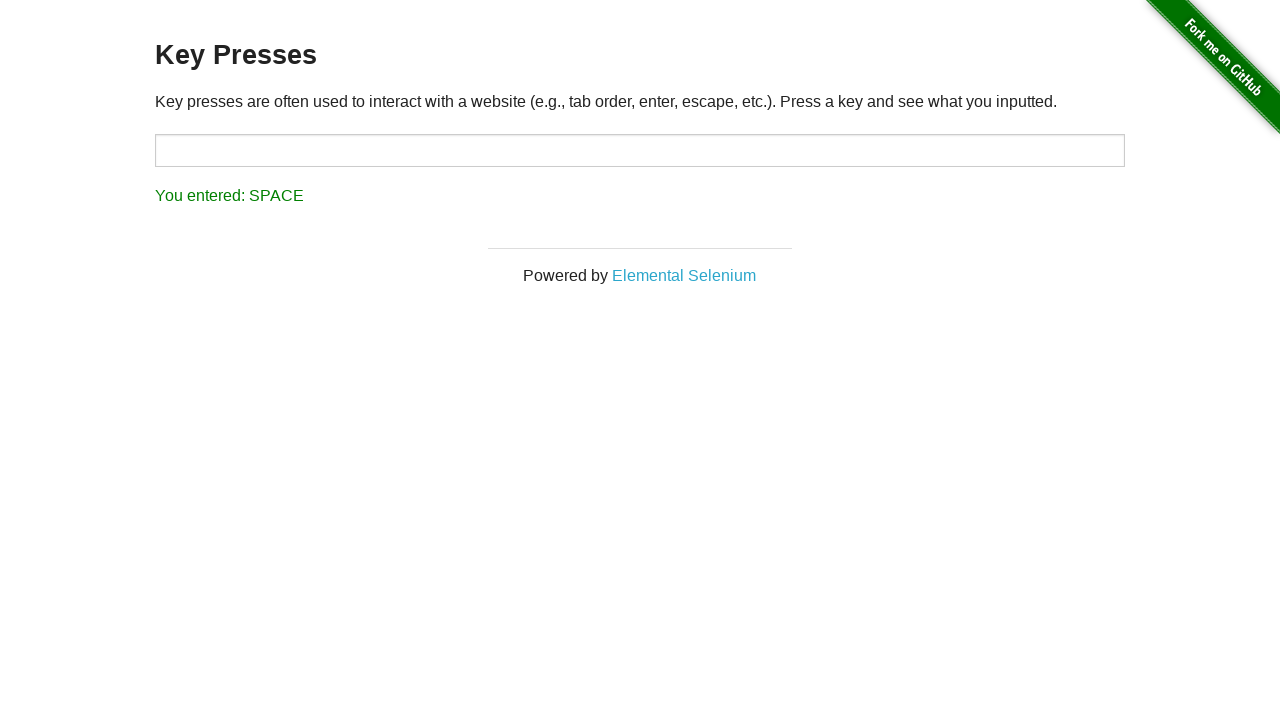

Pressed Delete key
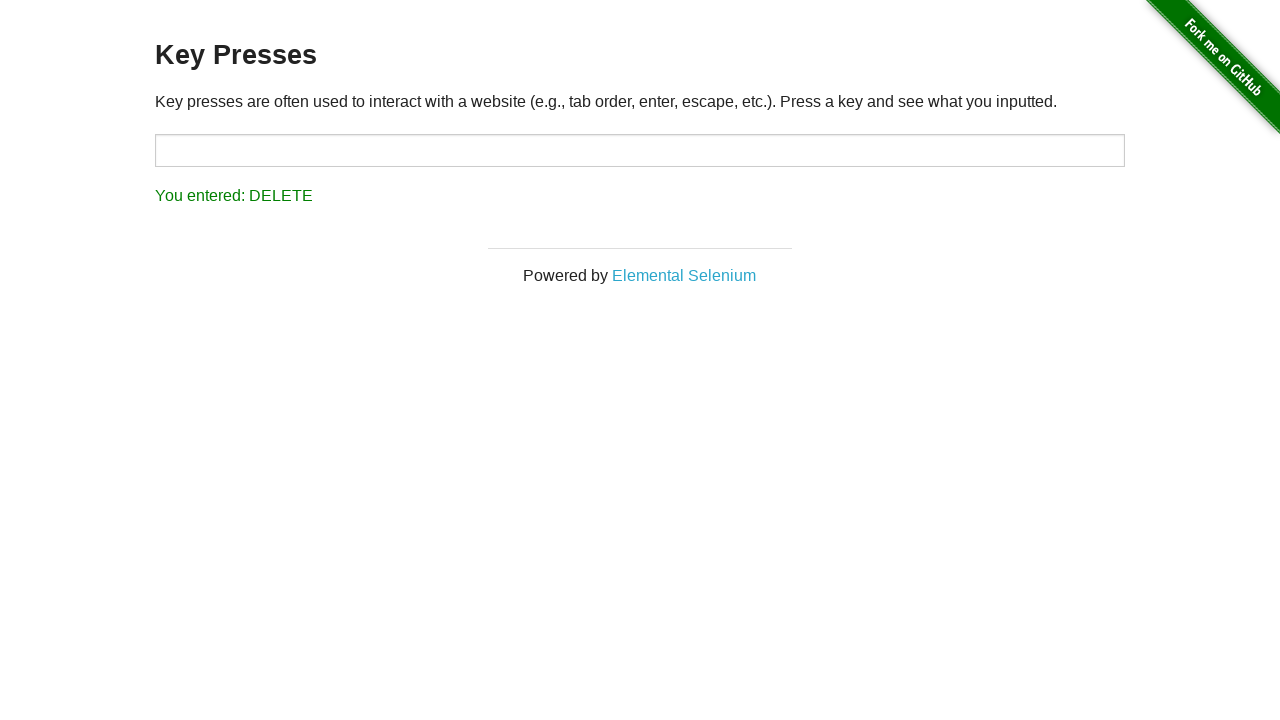

Result element loaded after Delete key press
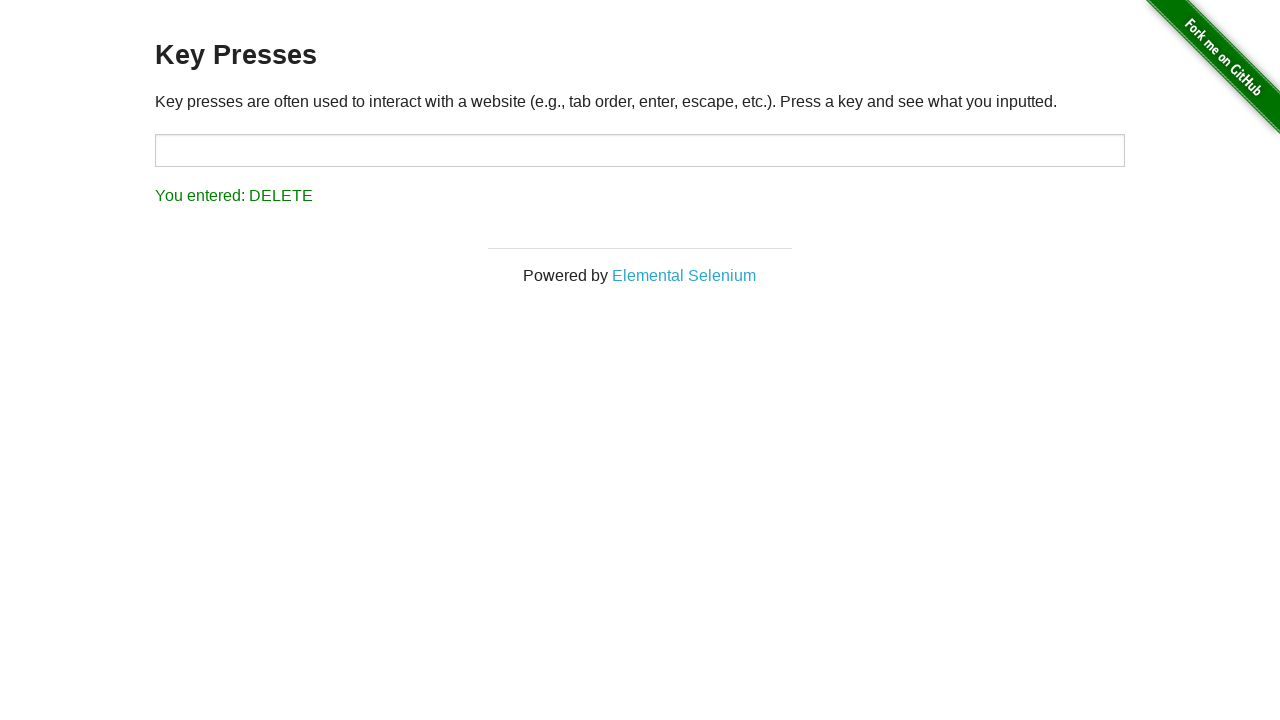

Pressed Enter key
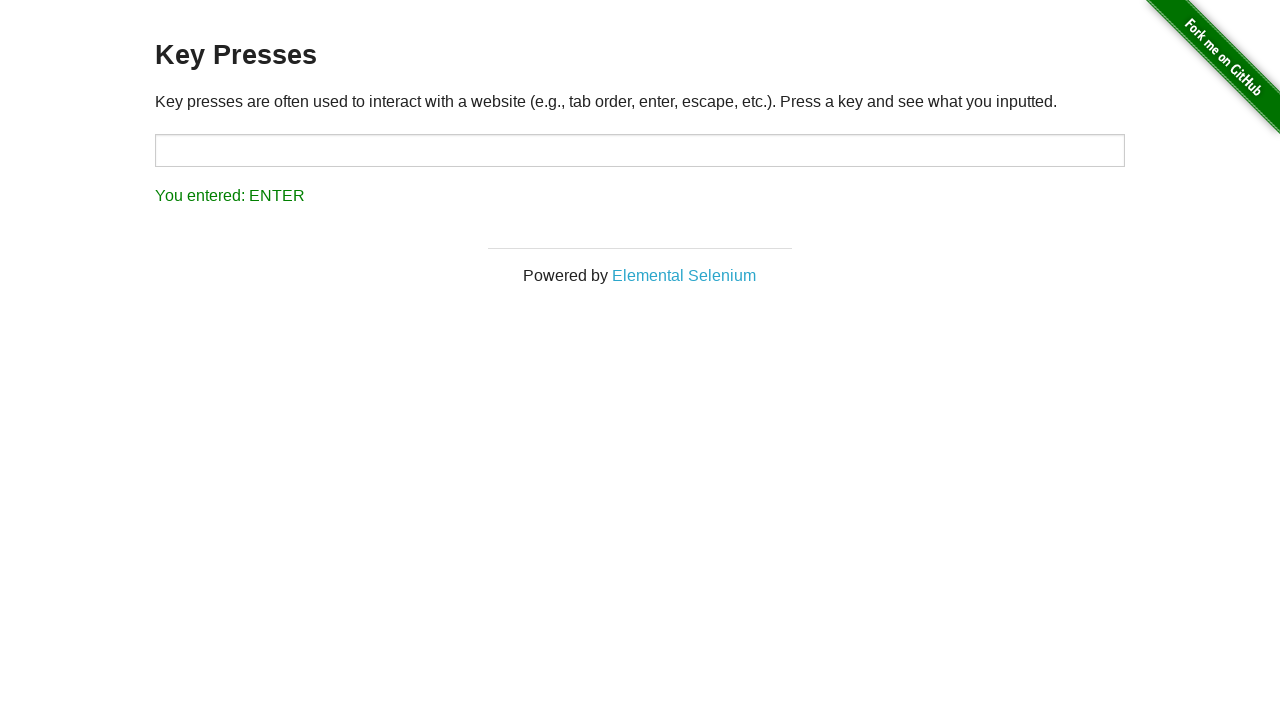

Result element loaded after Enter key press
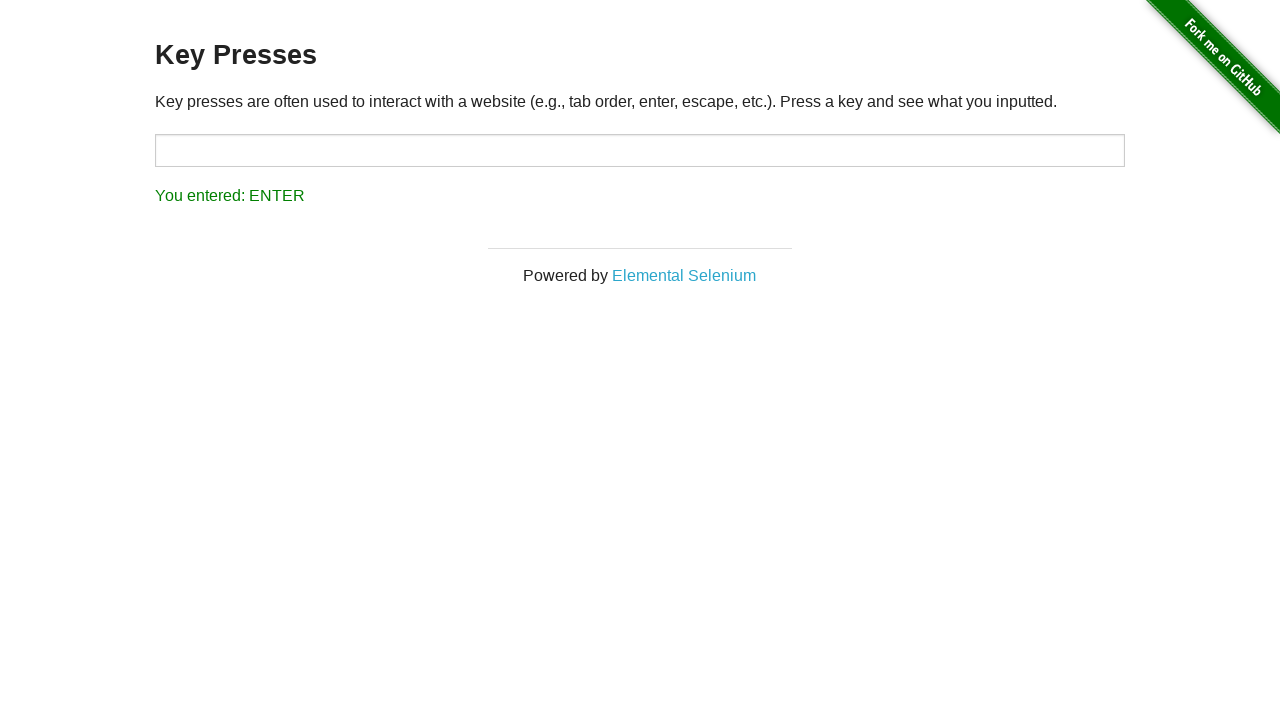

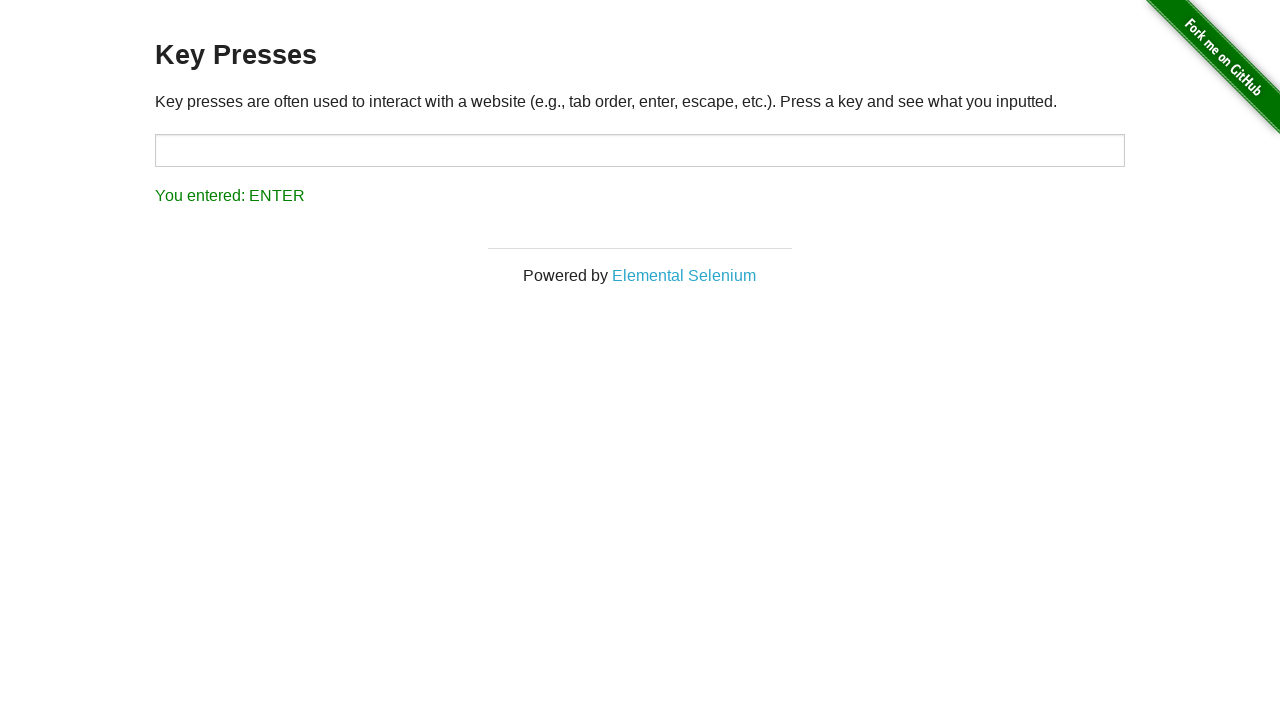